Navigates to Selenium Certification Training by hovering over the Courses menu, then Software Testing submenu, and clicking on the certification link

Starting URL: http://greenstech.in/selenium-course-content.html

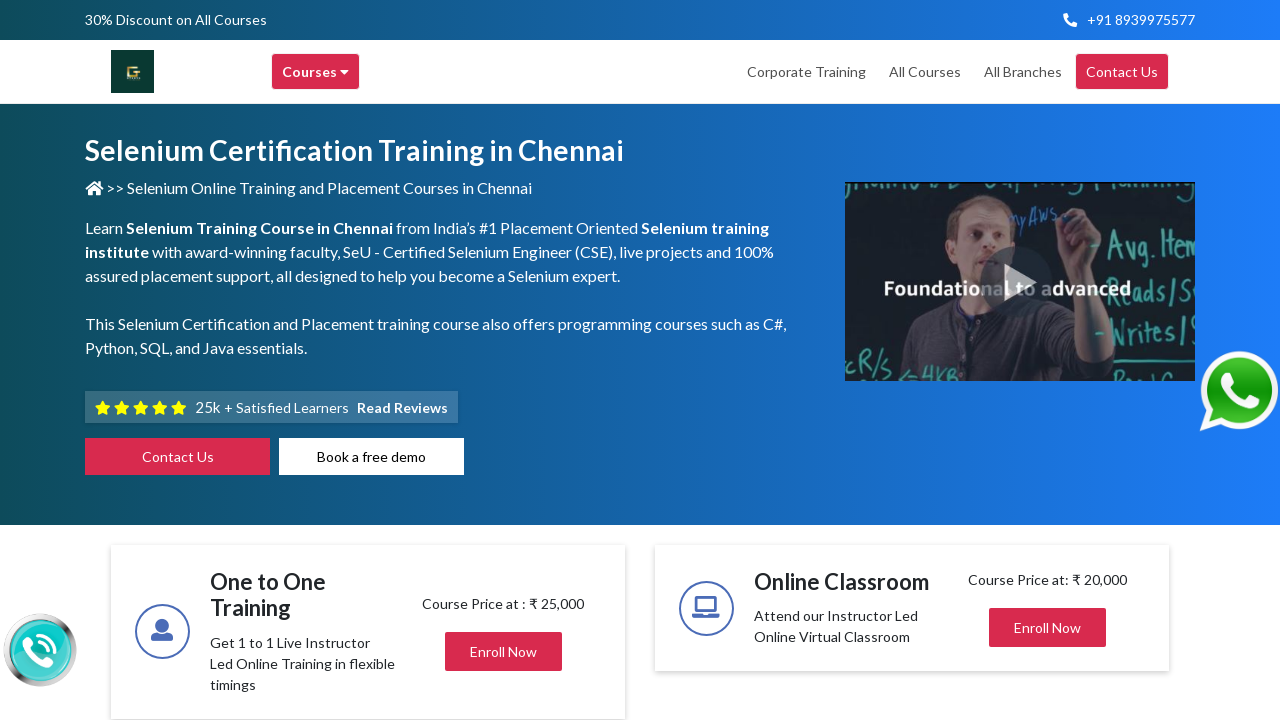

Hovered over Courses menu at (316, 72) on .header-browse-greens
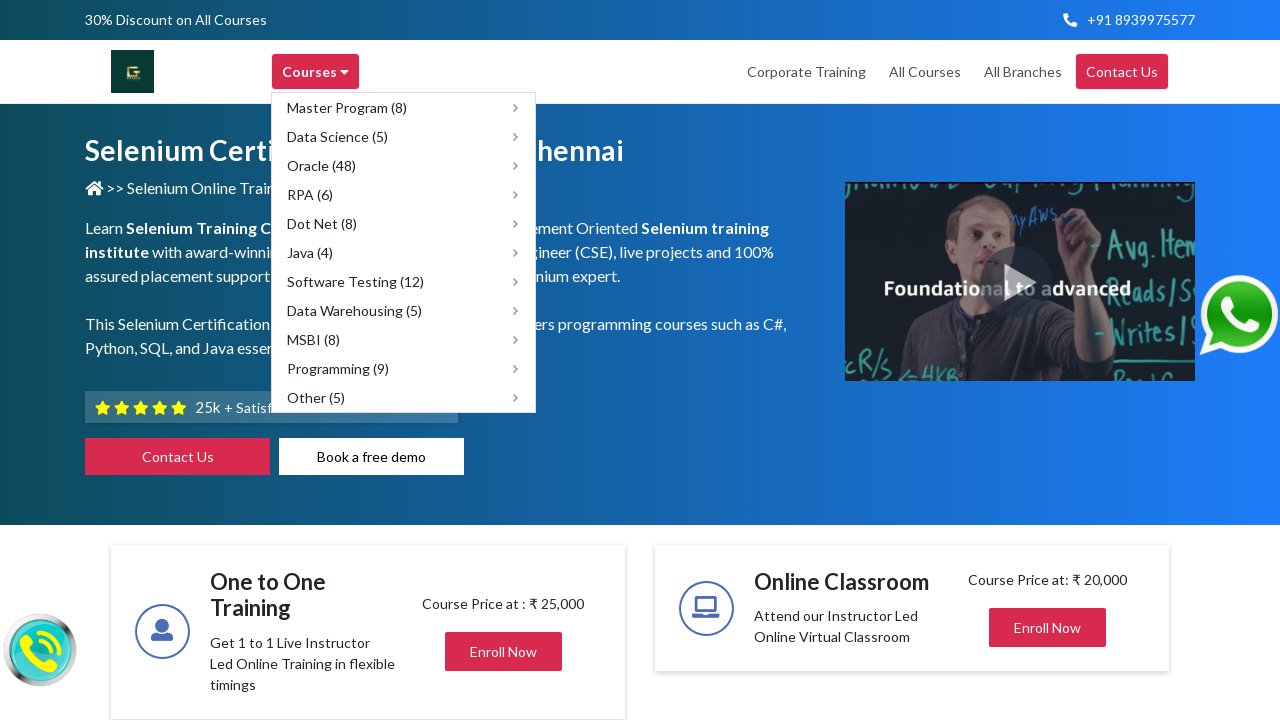

Hovered over Software Testing submenu at (356, 282) on xpath=//span[text()='Software Testing (12)']
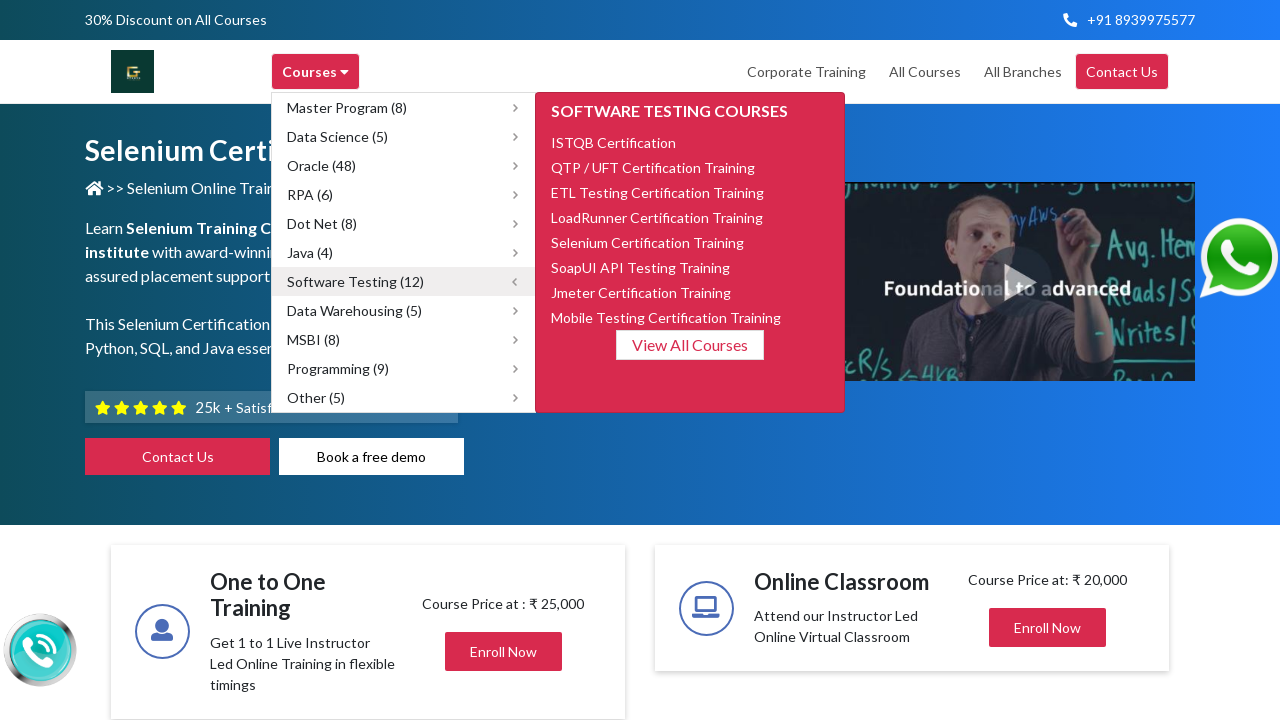

Clicked on Selenium Certification Training link at (648, 242) on xpath=//span[text()='Selenium Certification Training']
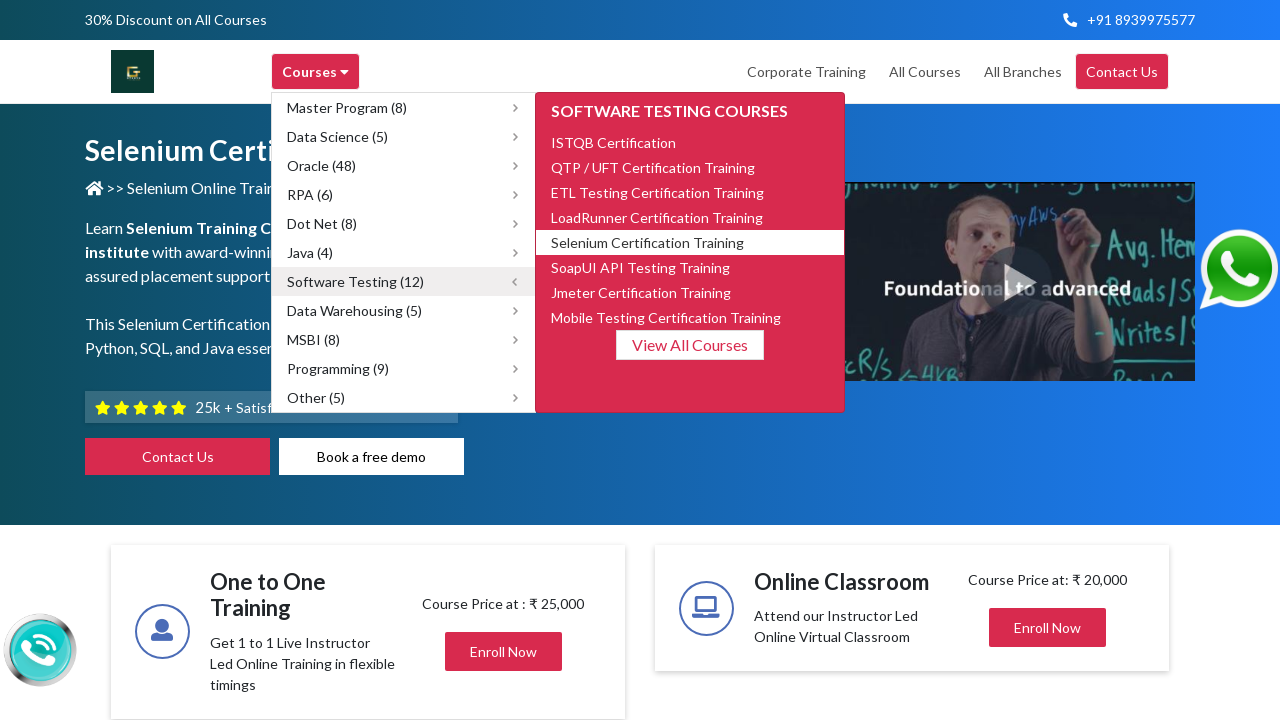

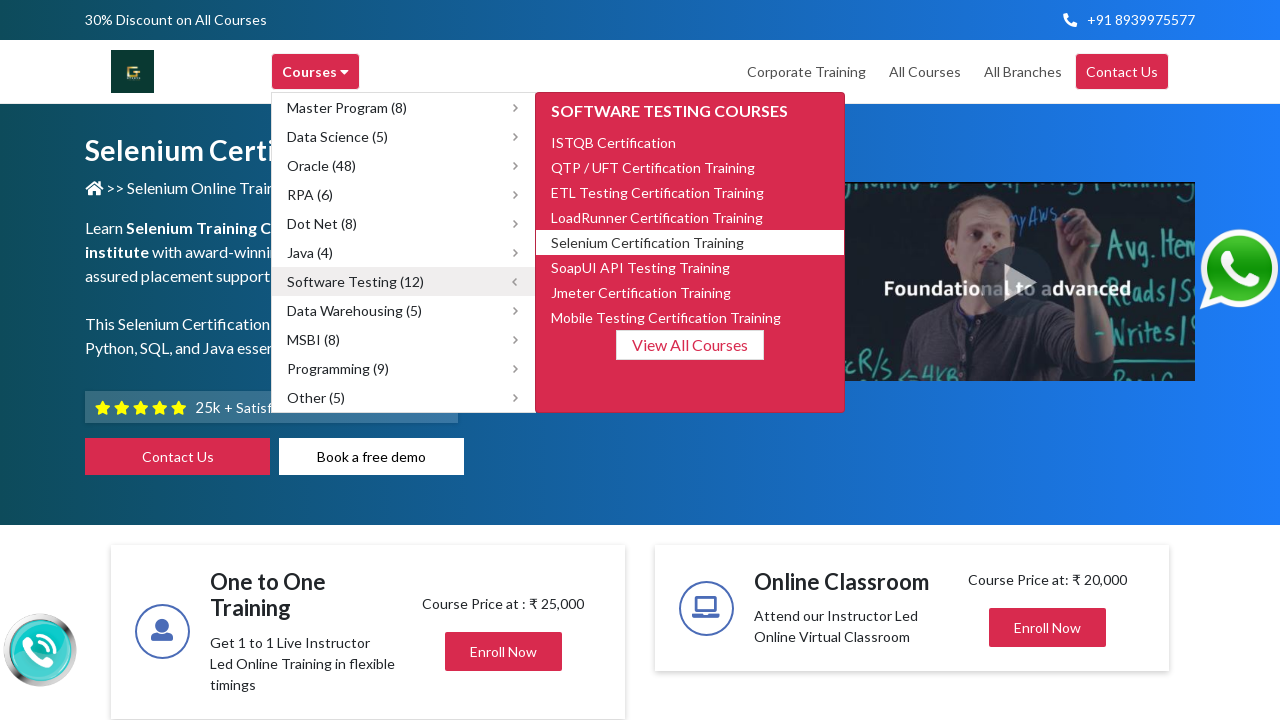